Tests an e-commerce flow by adding specific vegetables (Cucumber, Tomato, Carrot) to the cart, opening the cart, proceeding to checkout, and entering a promo code.

Starting URL: https://rahulshettyacademy.com/seleniumPractise/#/

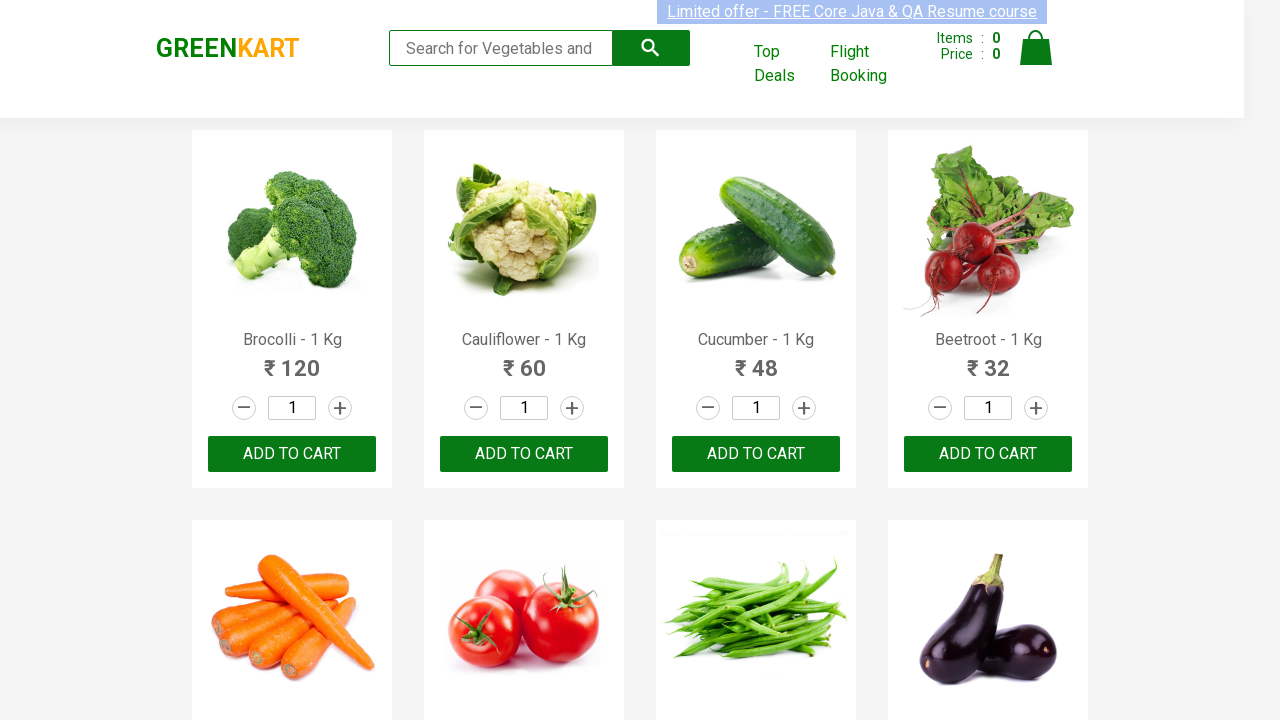

Waited for product action buttons to load
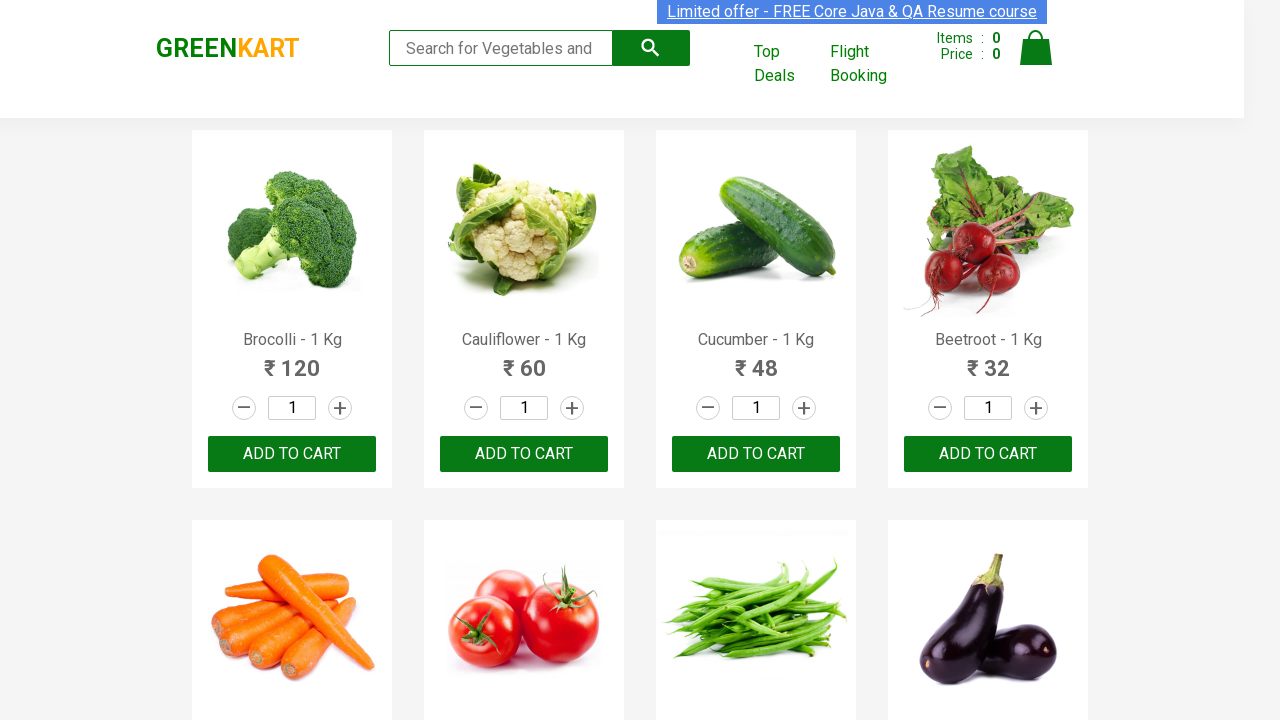

Retrieved all product action buttons
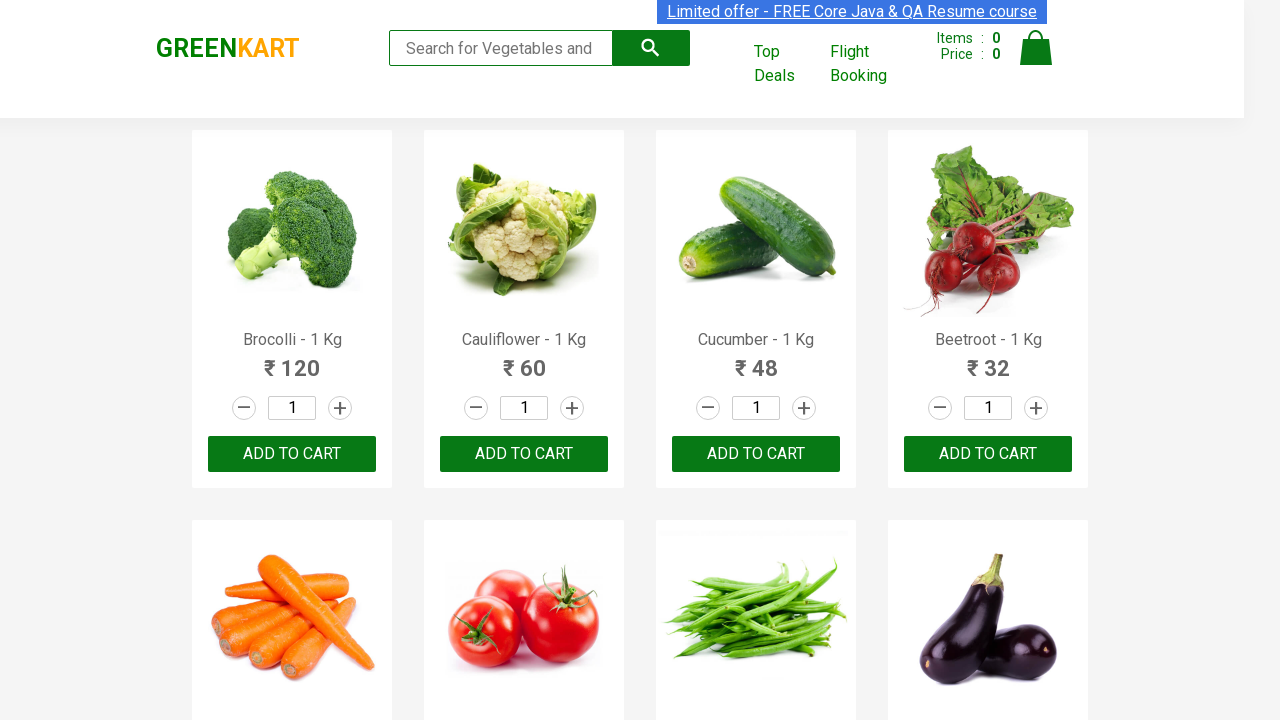

Retrieved all product names
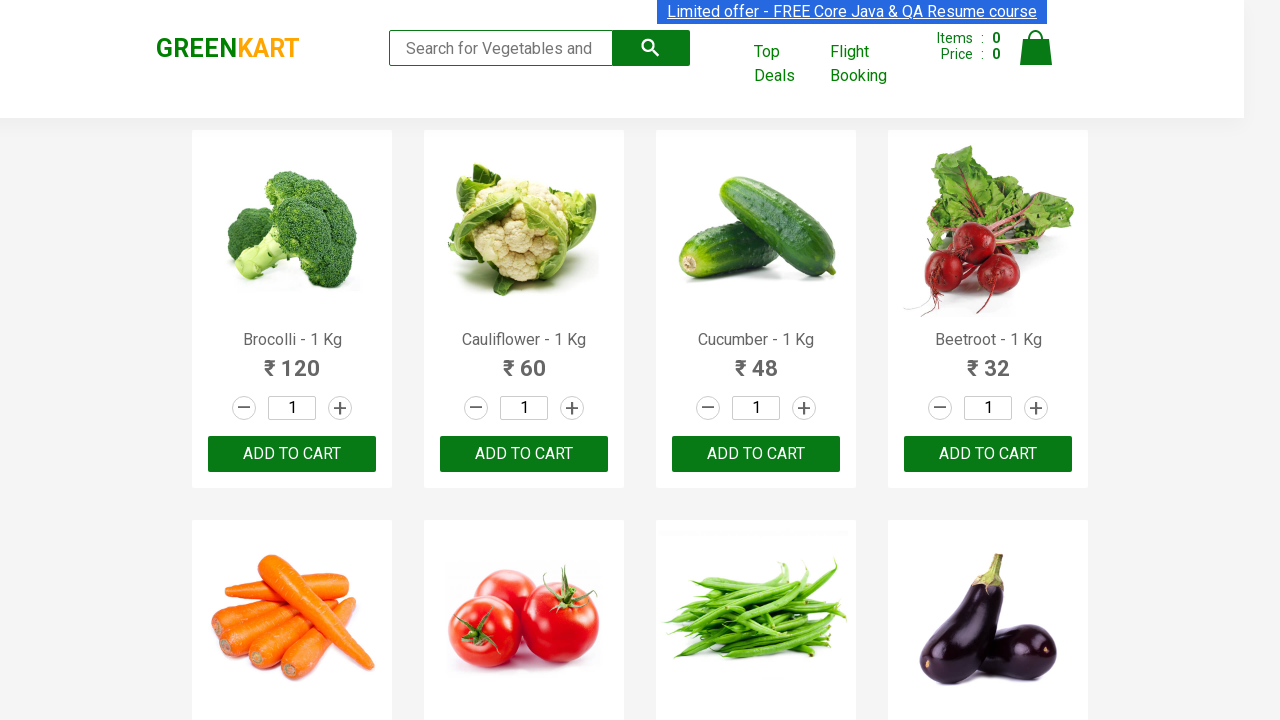

Added Cucumber to cart at (756, 454) on div.product-action button >> nth=2
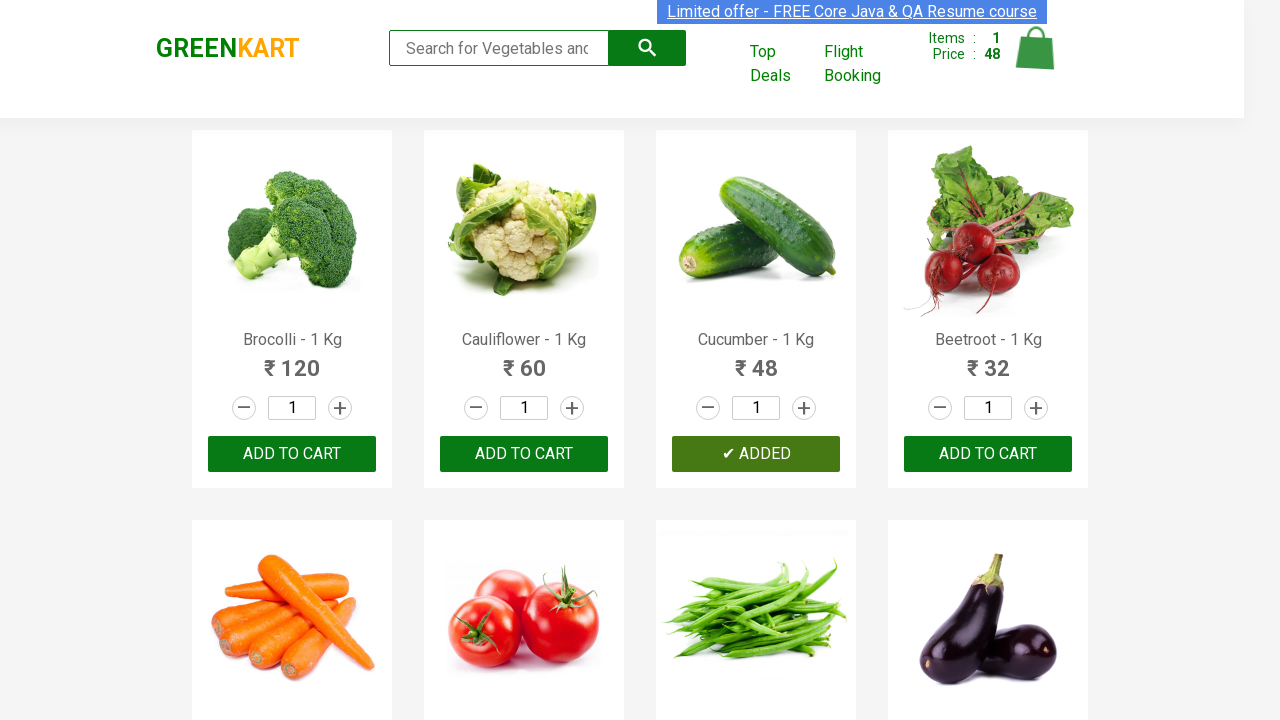

Added Carrot to cart at (292, 360) on div.product-action button >> nth=4
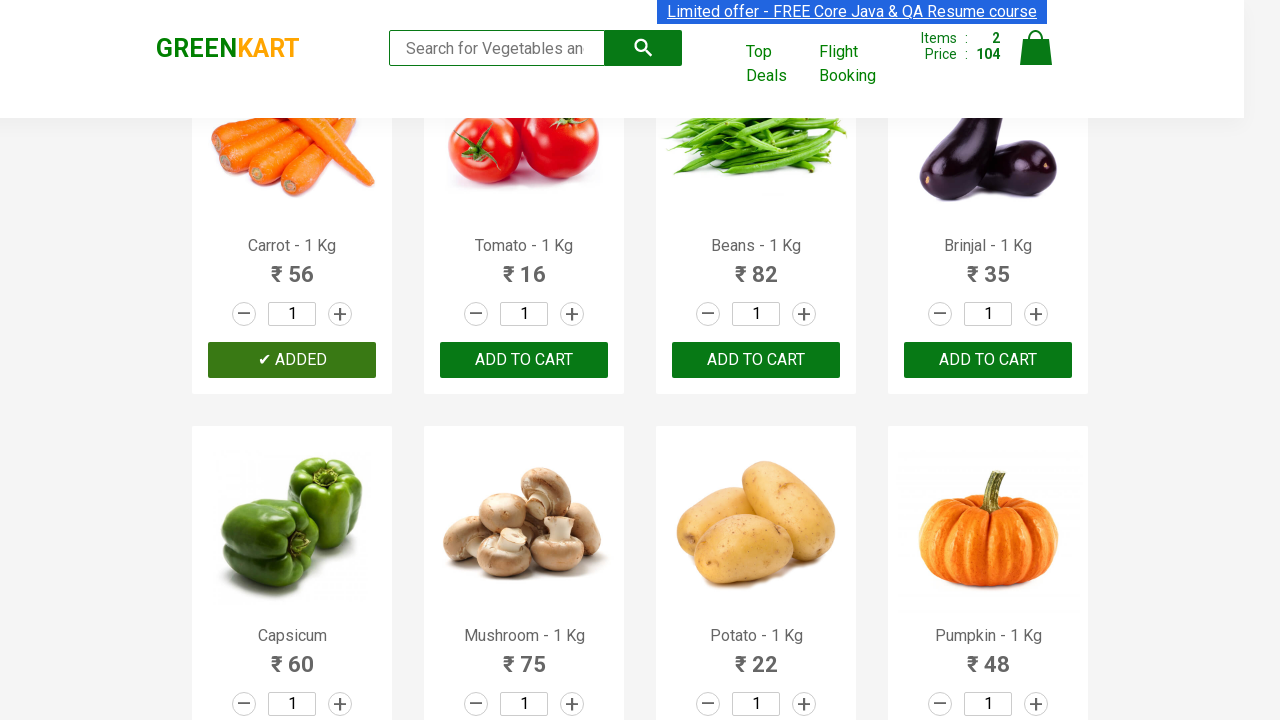

Added Tomato to cart at (524, 360) on div.product-action button >> nth=5
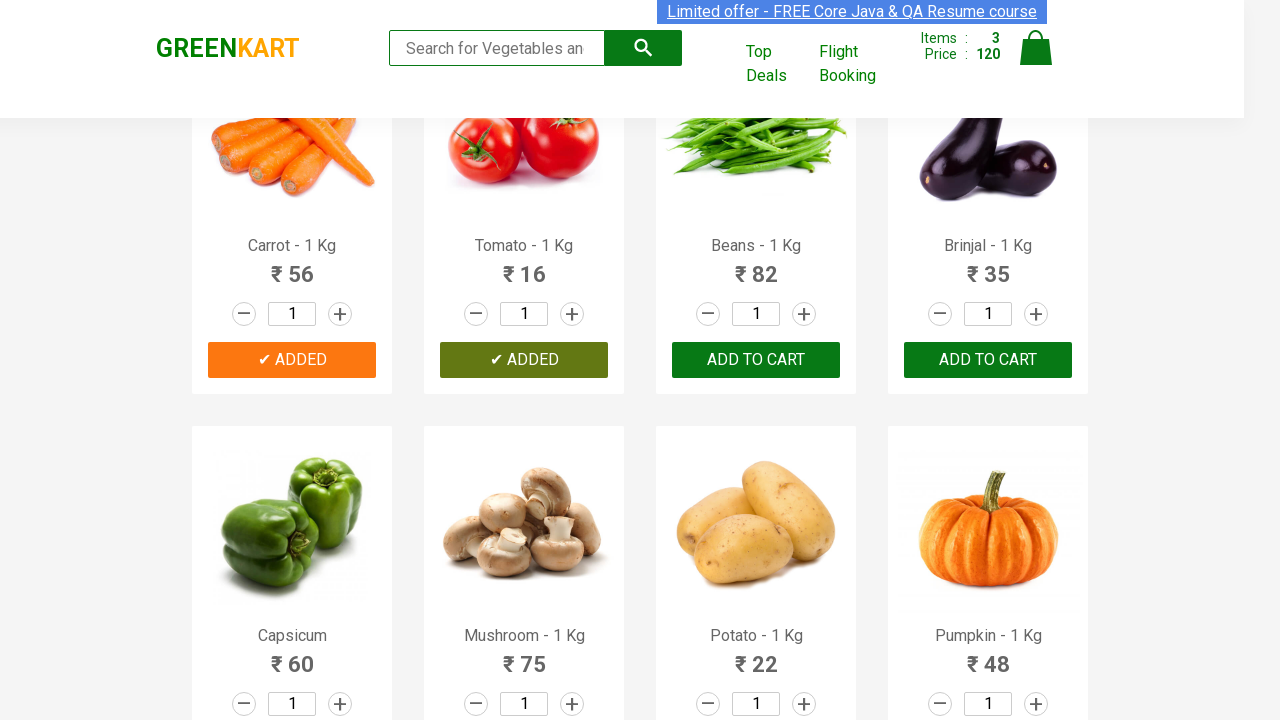

Clicked cart icon to open cart at (1036, 59) on a.cart-icon
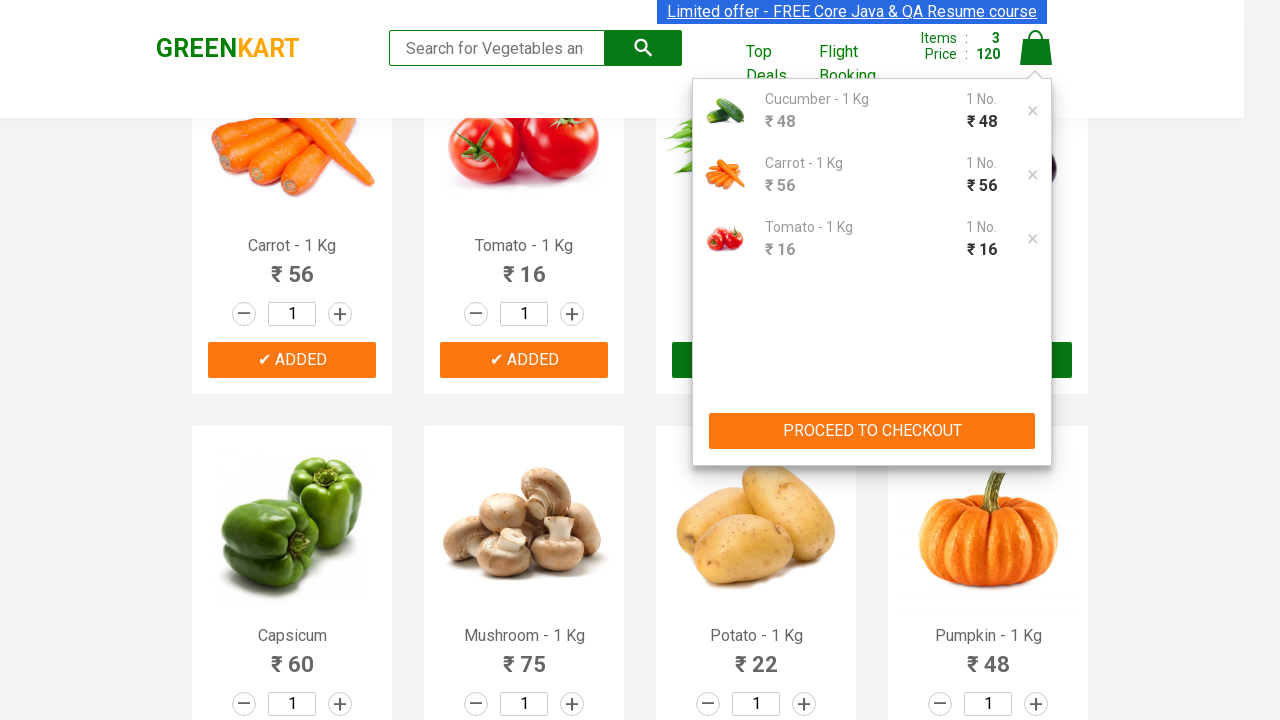

Waited for cart preview to become active
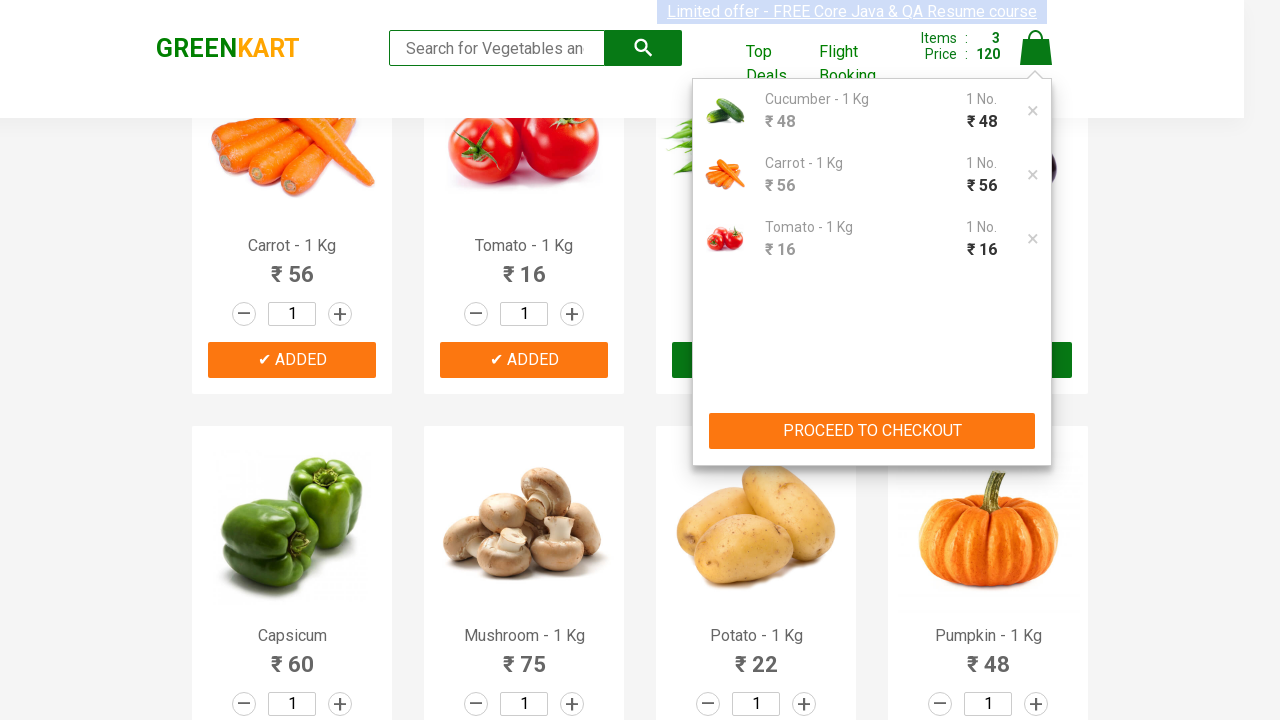

Clicked proceed to checkout button at (872, 431) on div.cart-preview.active div.action-block button[type='button']
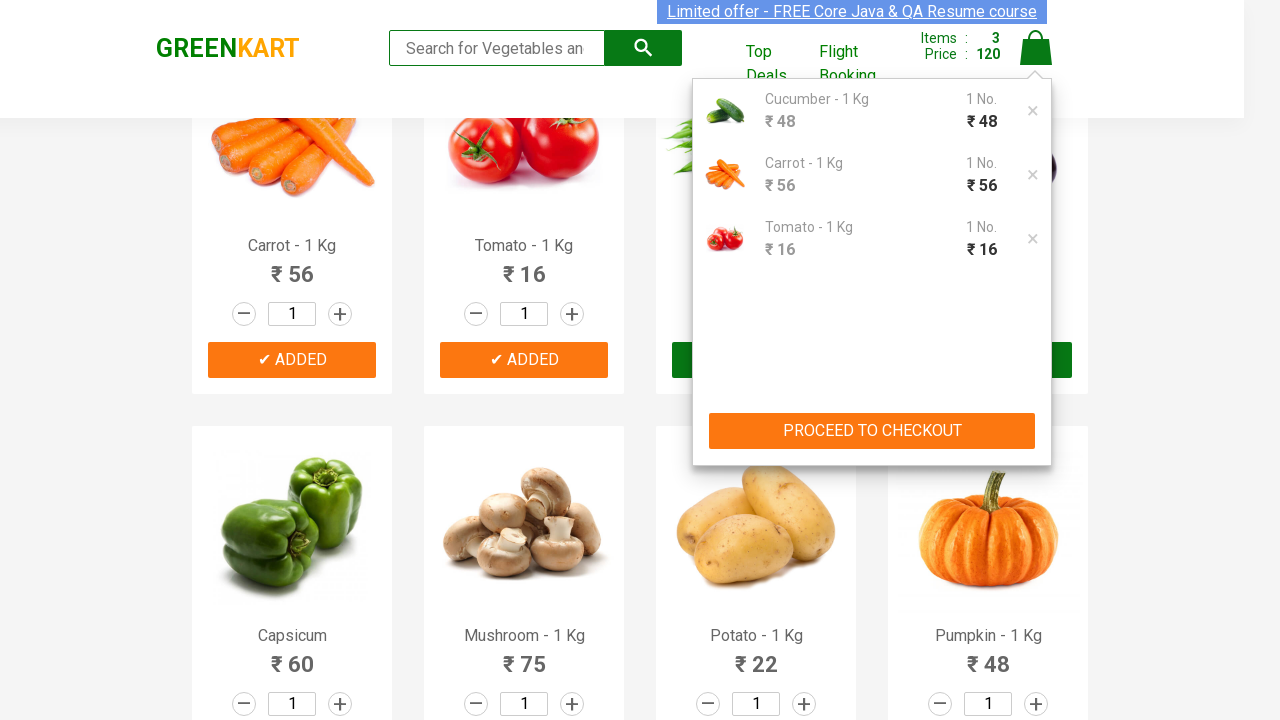

Entered promo code 'SUMMER2024' on input[placeholder='Enter promo code']
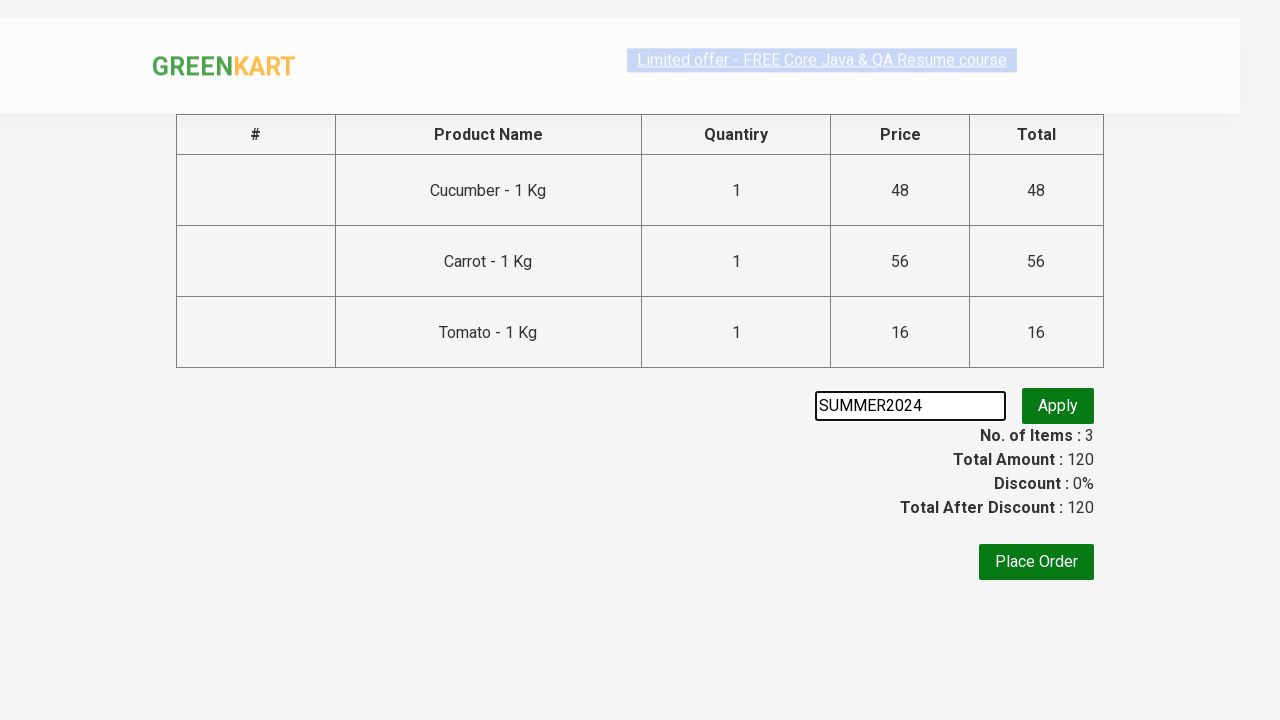

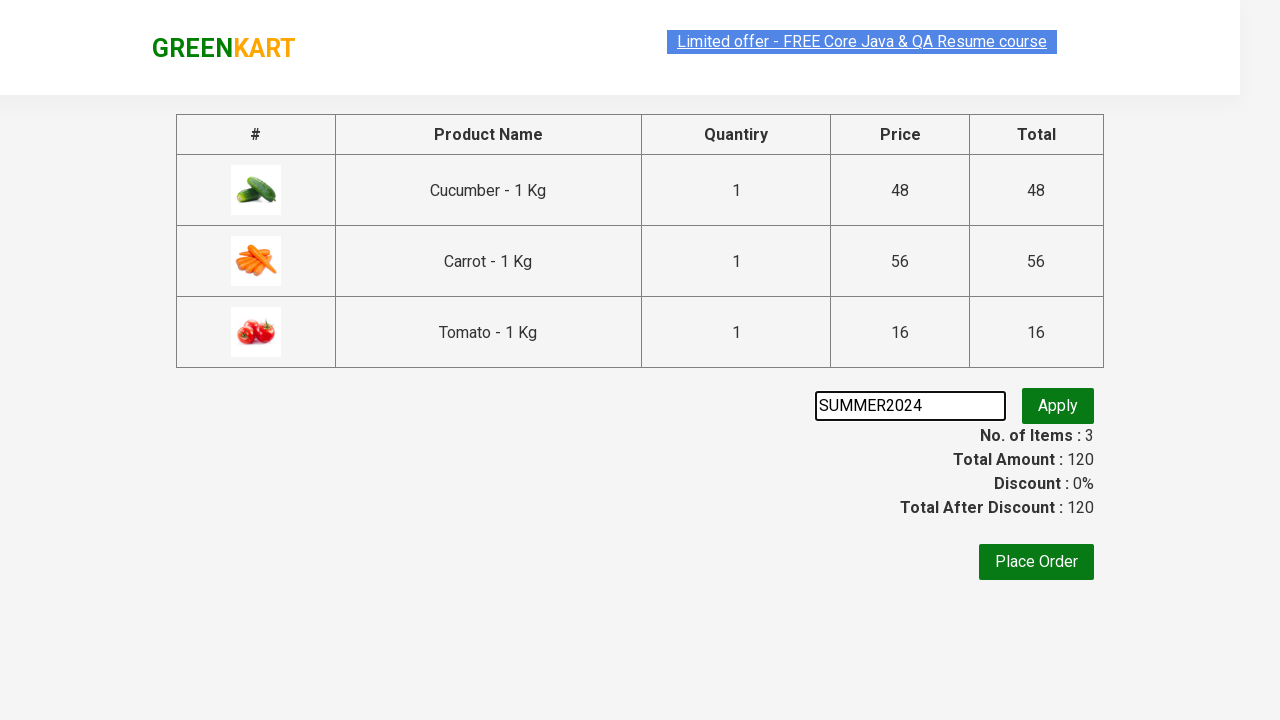